Tests a math challenge form by reading a value from the page, calculating the result using a logarithmic formula, filling in the answer, checking required checkboxes, and submitting the form.

Starting URL: http://suninjuly.github.io/math.html

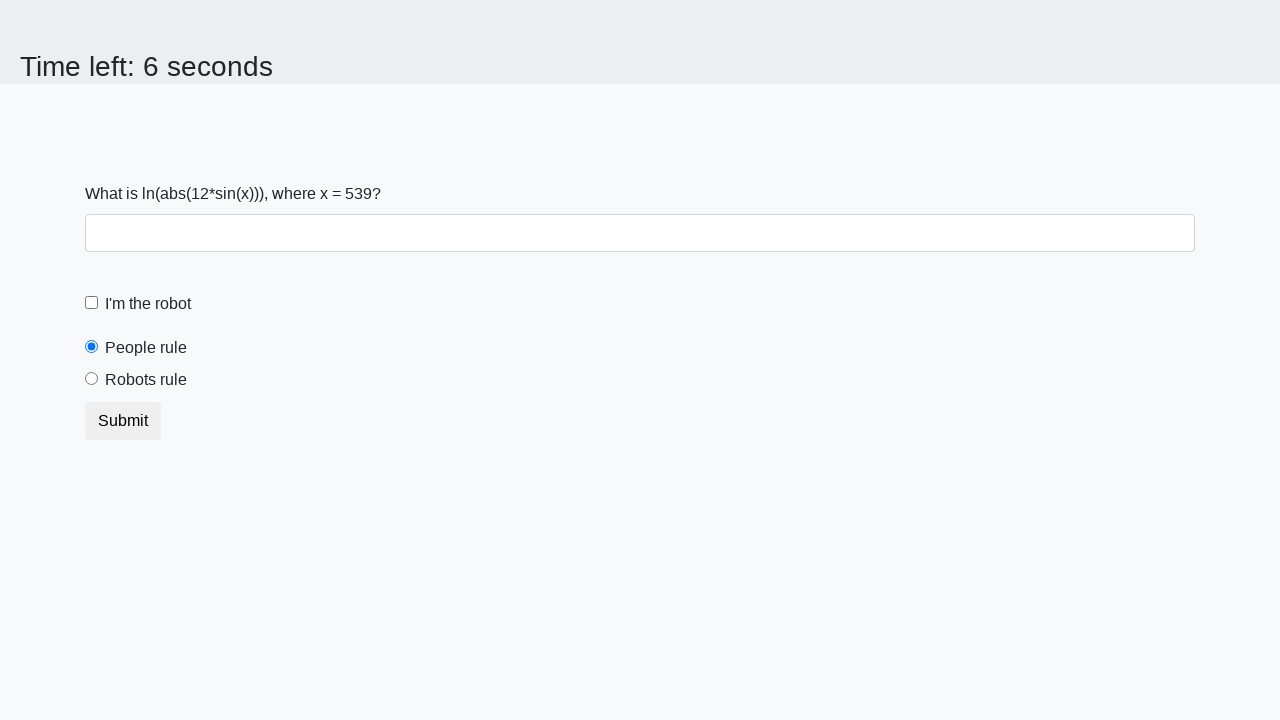

Retrieved x value from page element #input_value
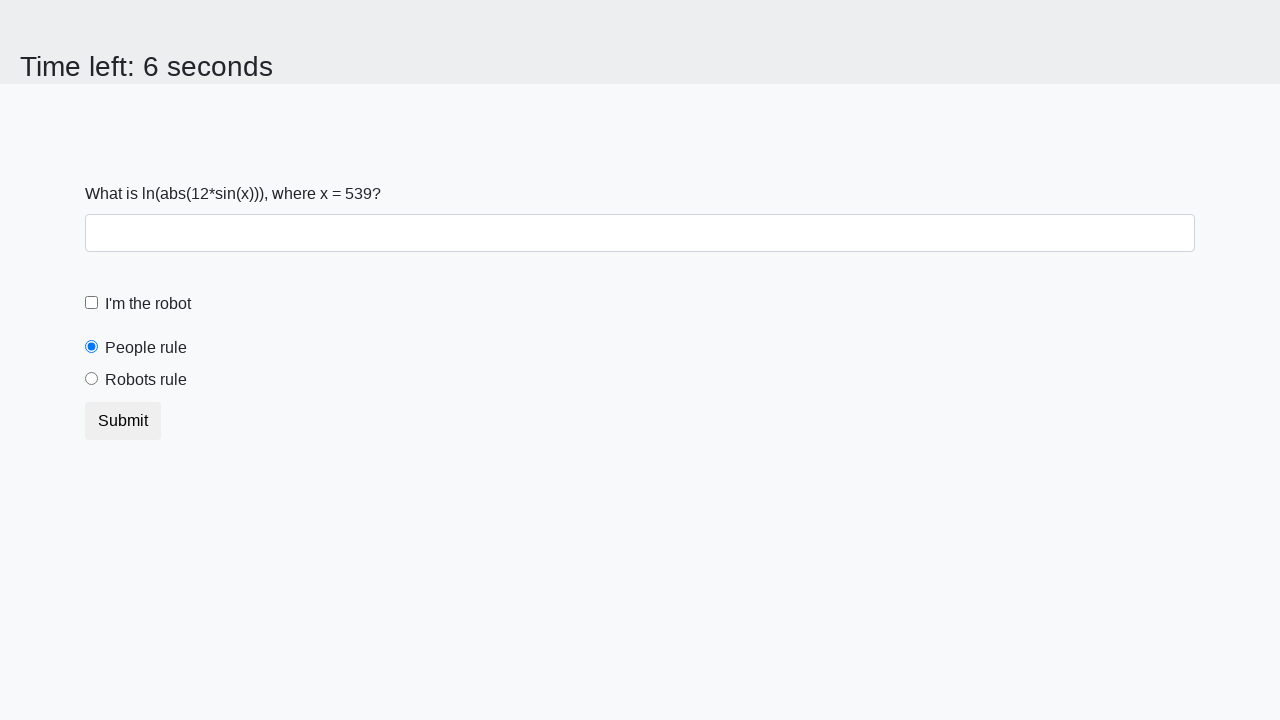

Calculated answer using logarithmic formula: log(|12*sin(539)|) = 2.461205890342677
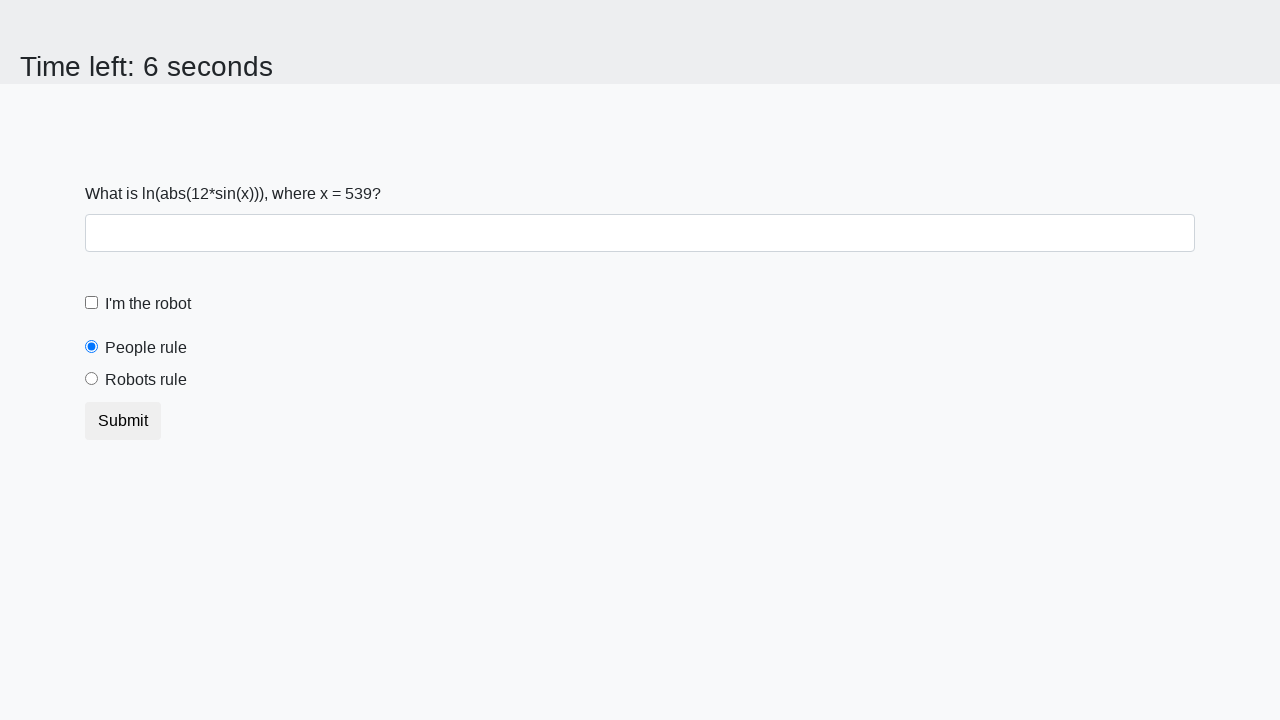

Filled answer field with calculated value: 2.461205890342677 on #answer
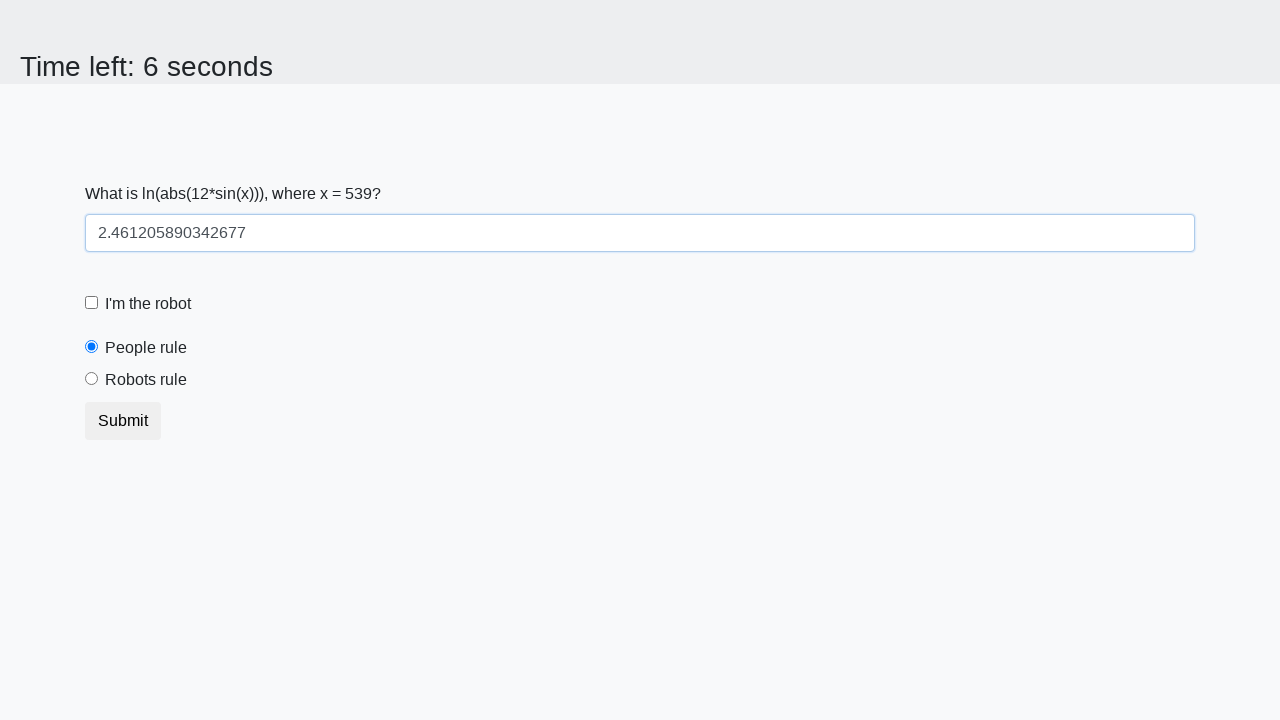

Checked the robot checkbox (#robotCheckbox) at (92, 303) on #robotCheckbox
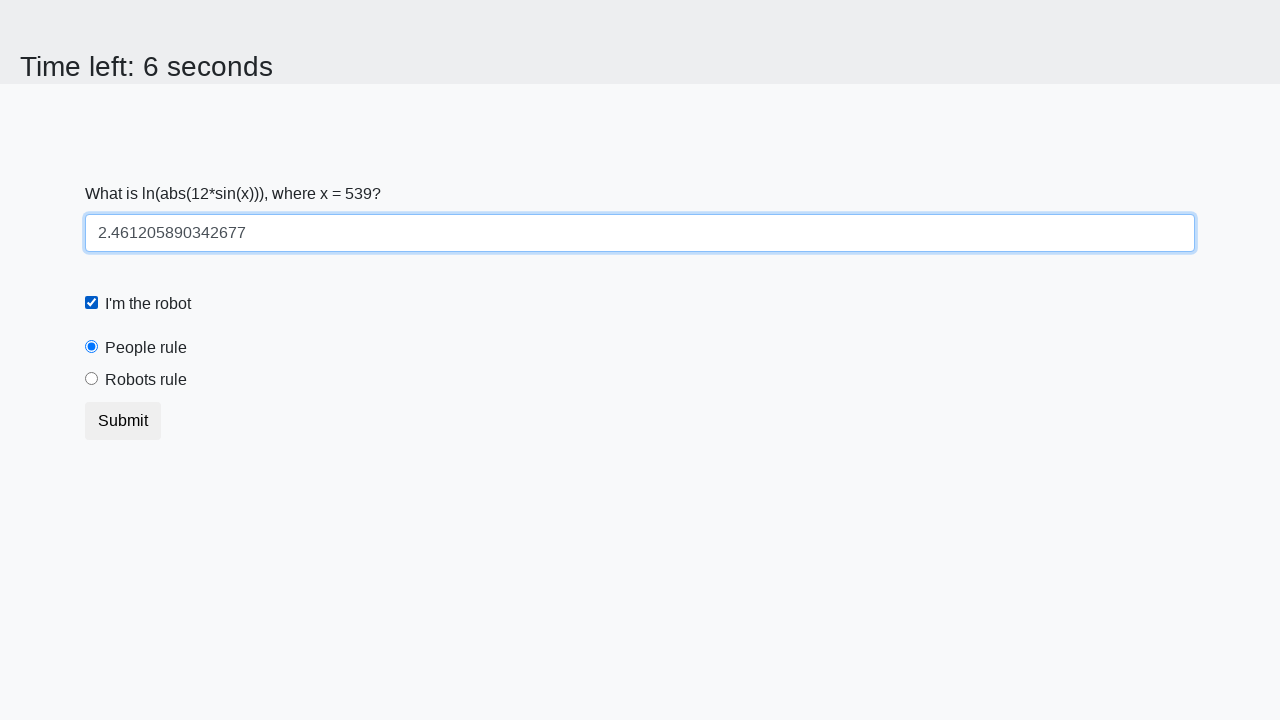

Checked the robots rule checkbox (#robotsRule) at (92, 379) on #robotsRule
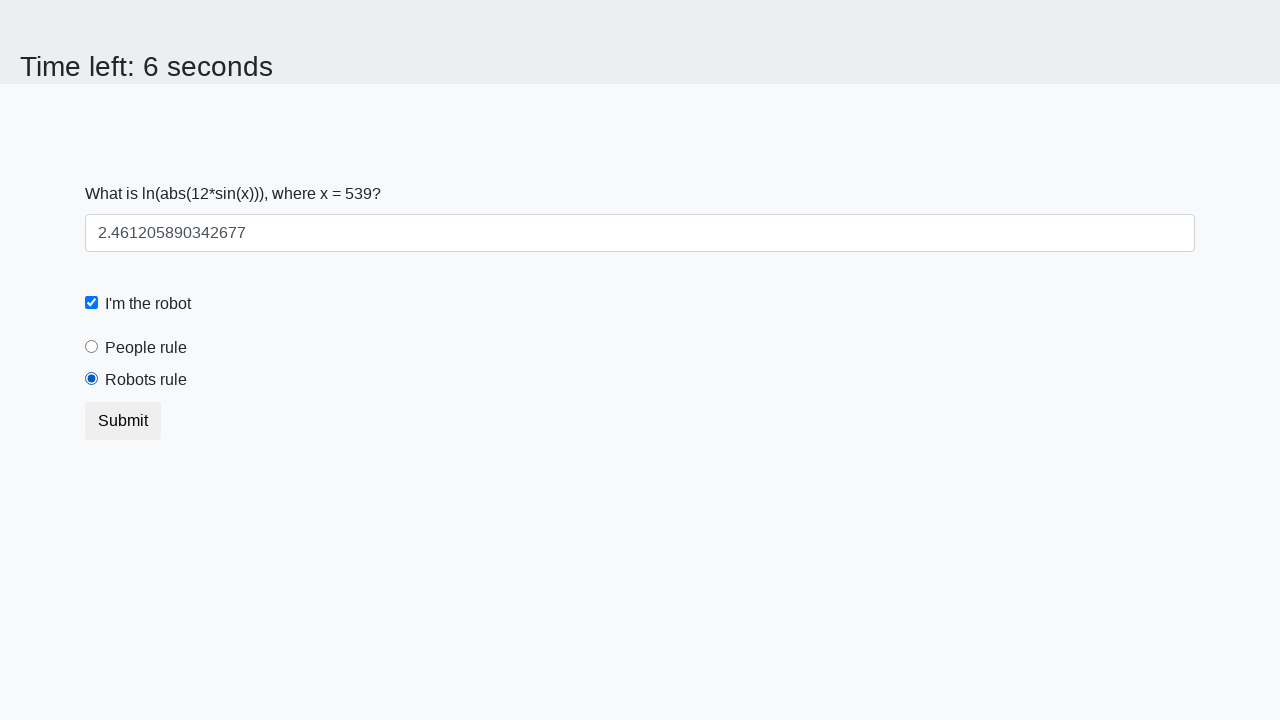

Submitted the form by clicking submit button at (123, 421) on button.btn.btn-default
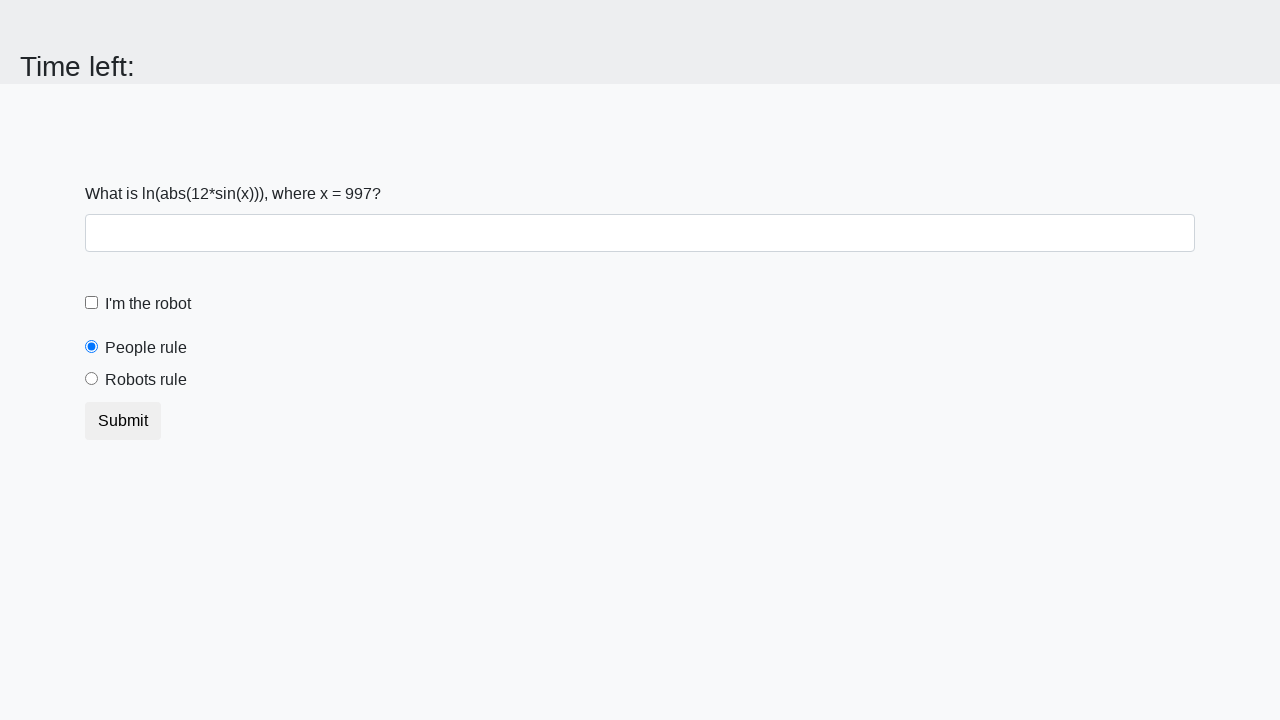

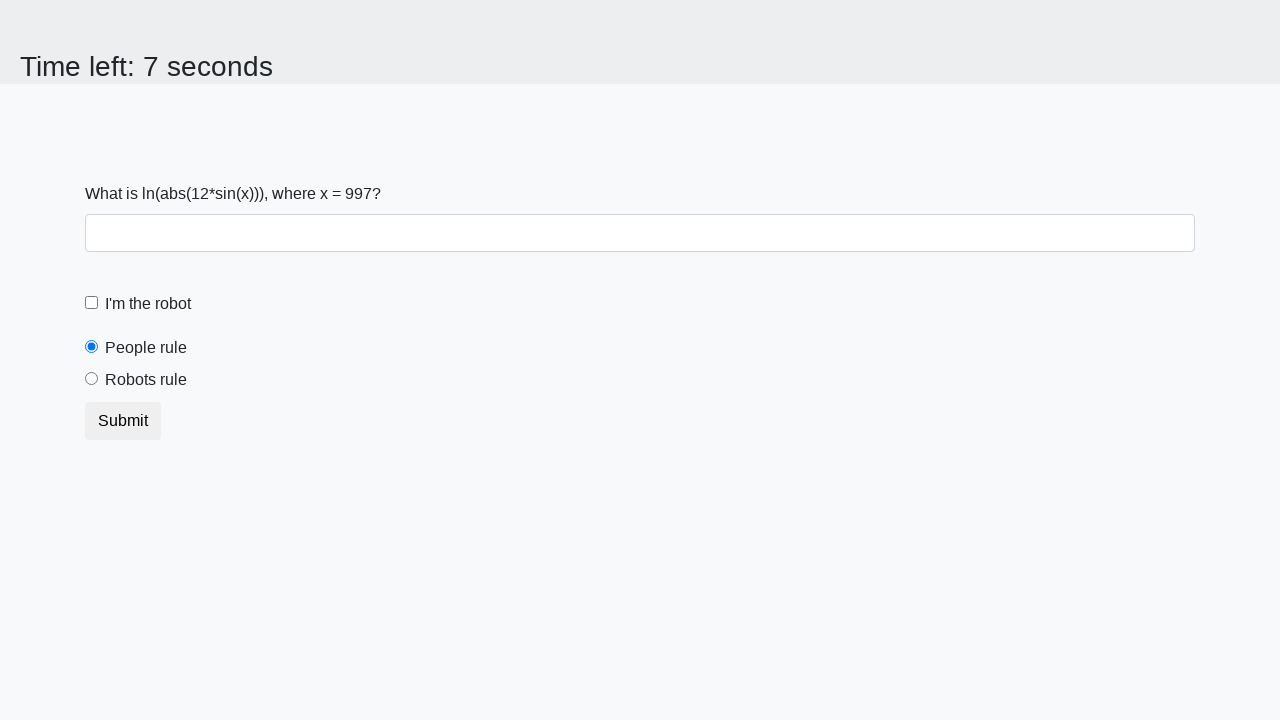